Tests dropdown selection functionality by selecting an option from a country dropdown by index on a test automation practice page

Starting URL: https://testautomationpractice.blogspot.com/

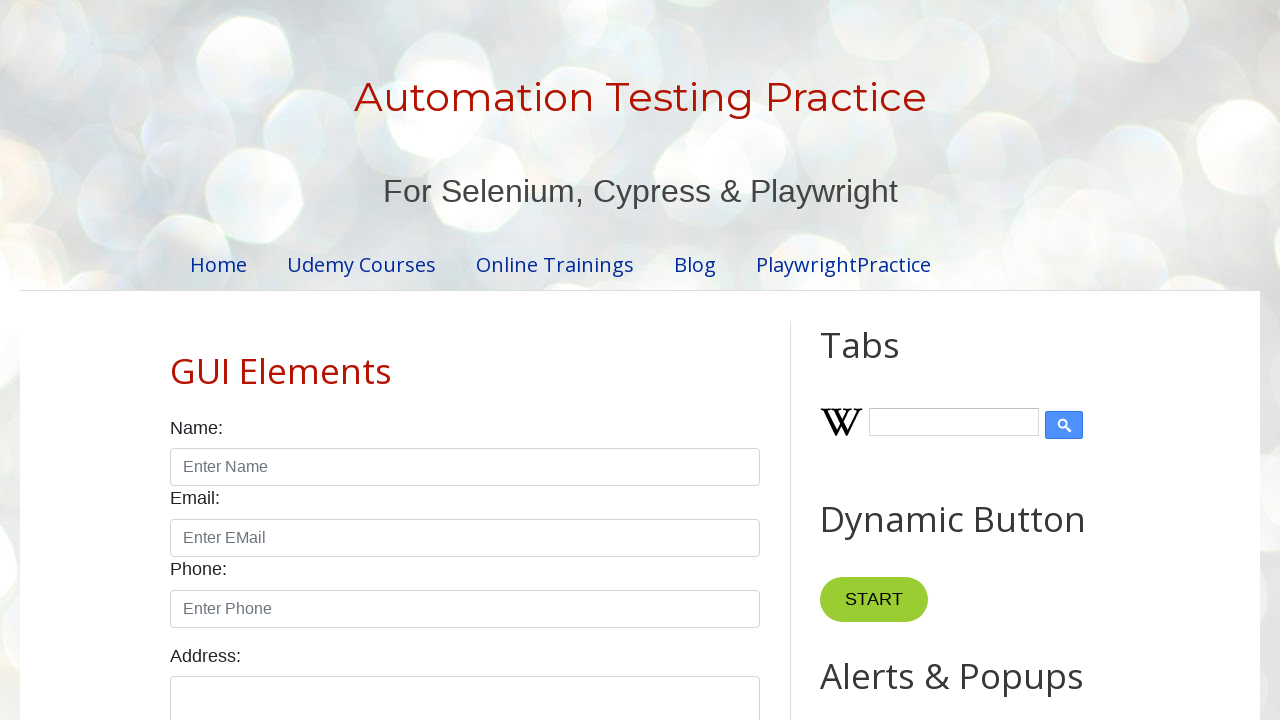

Navigated to test automation practice page
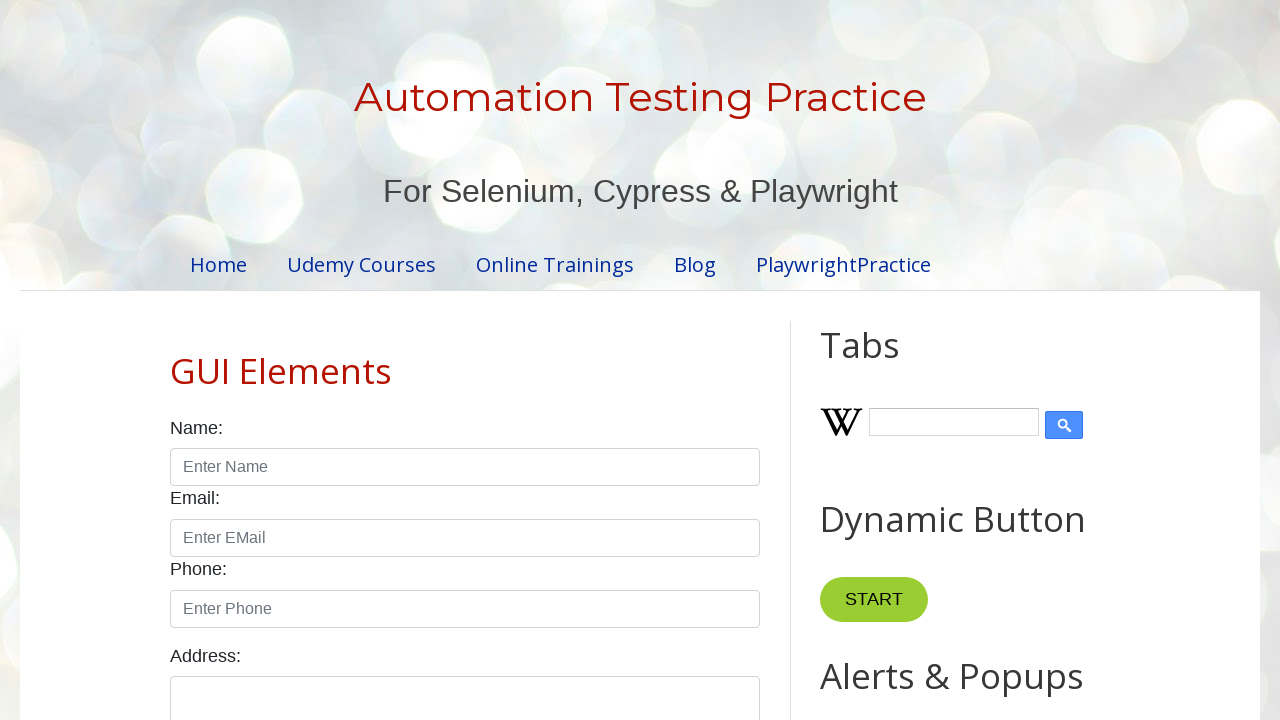

Selected first option from country dropdown by index on #country
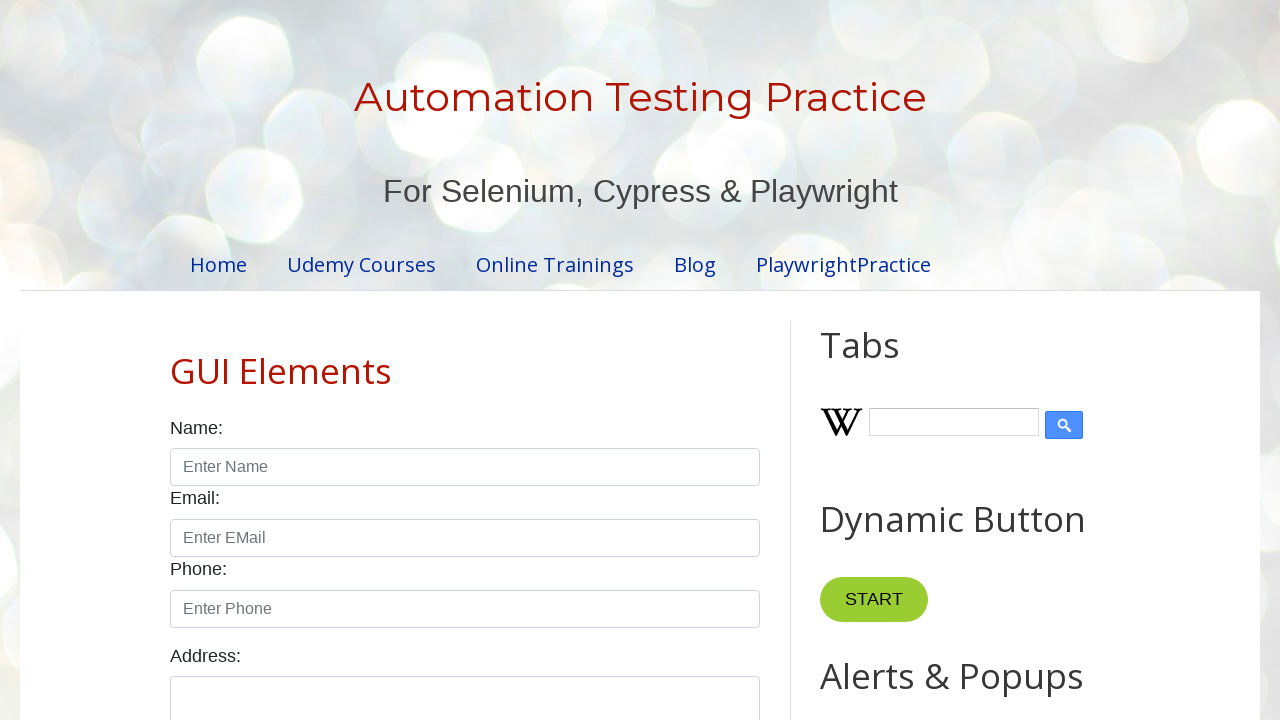

Waited 500ms to observe dropdown selection
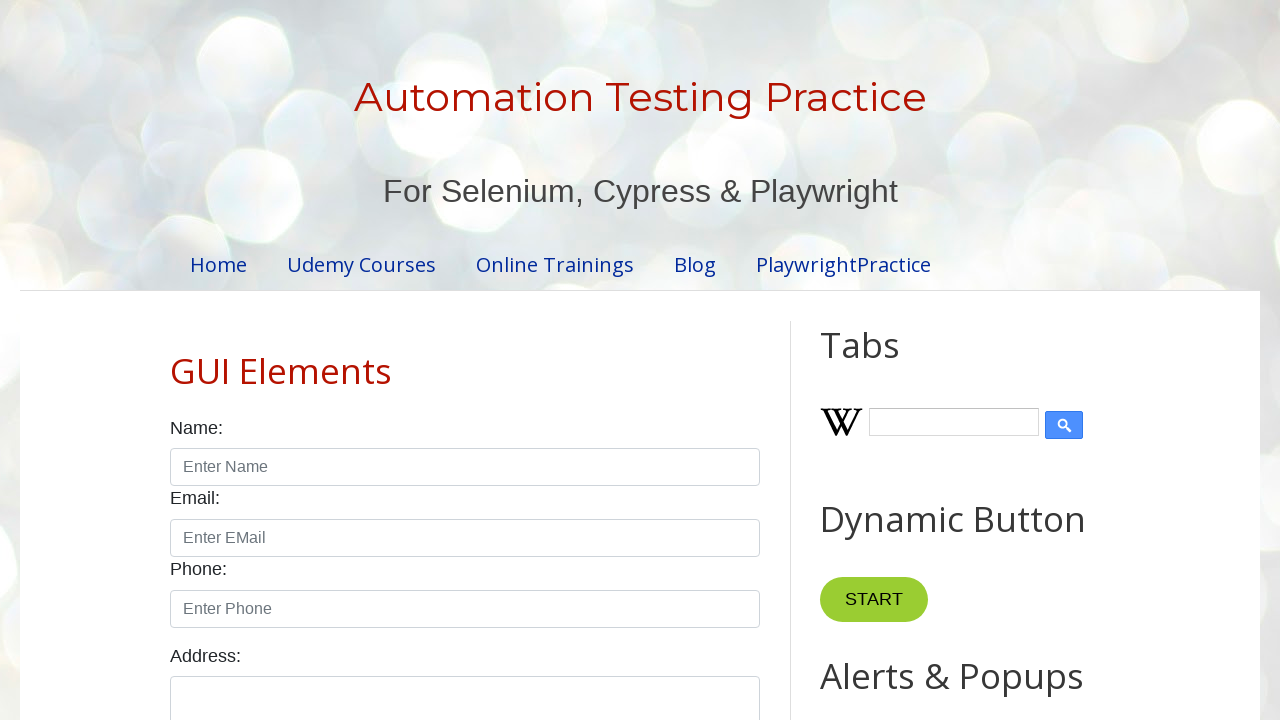

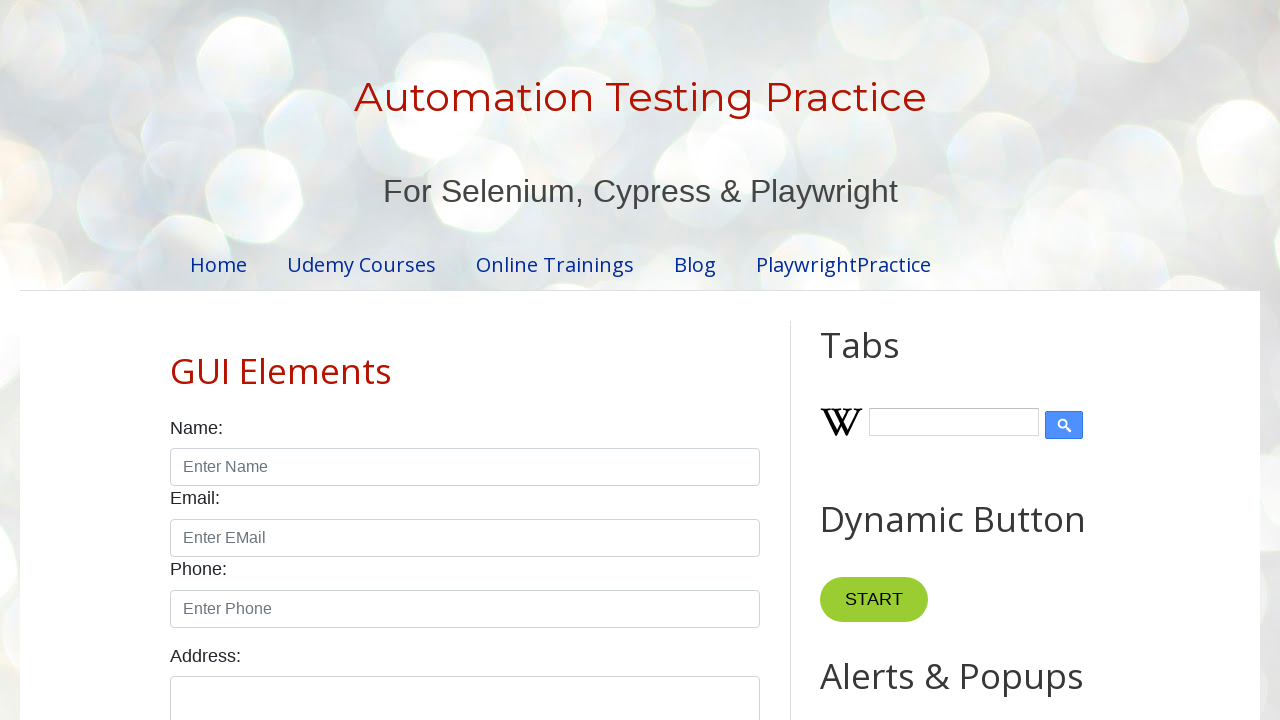